Tests drag and drop functionality by dragging element A onto element B and verifying the order changes

Starting URL: https://the-internet.herokuapp.com/drag_and_drop

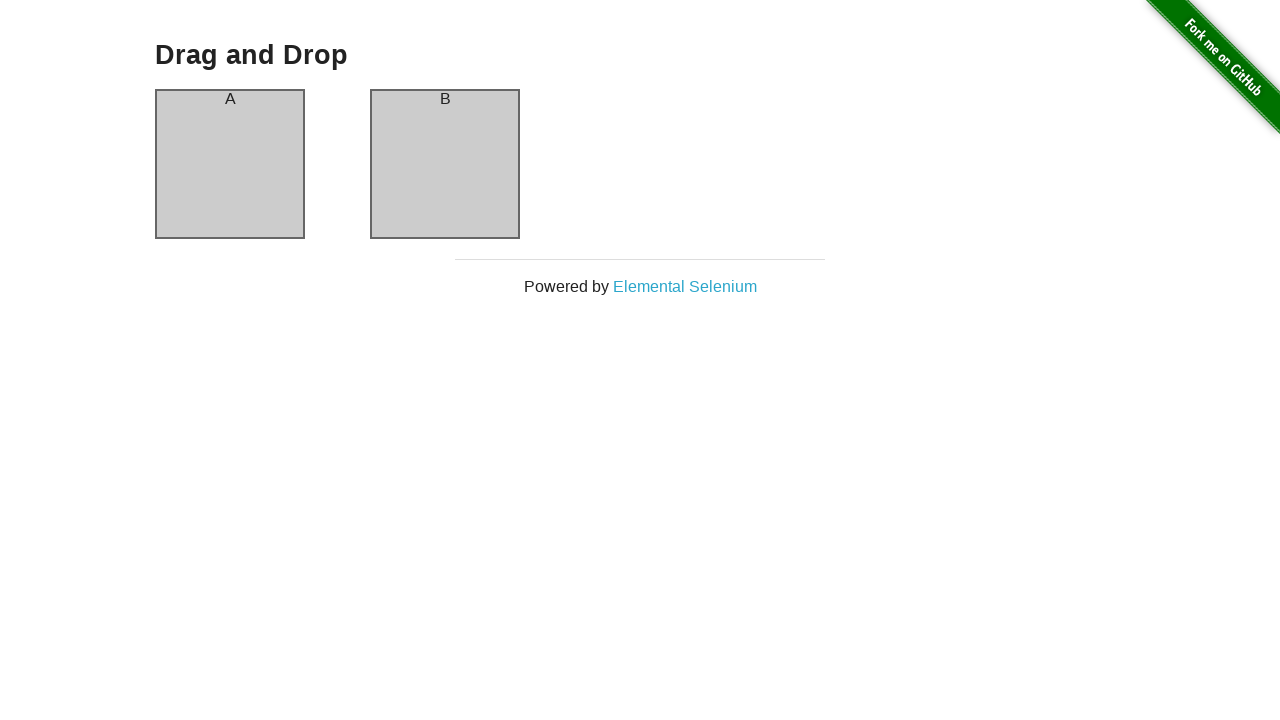

Located column A element
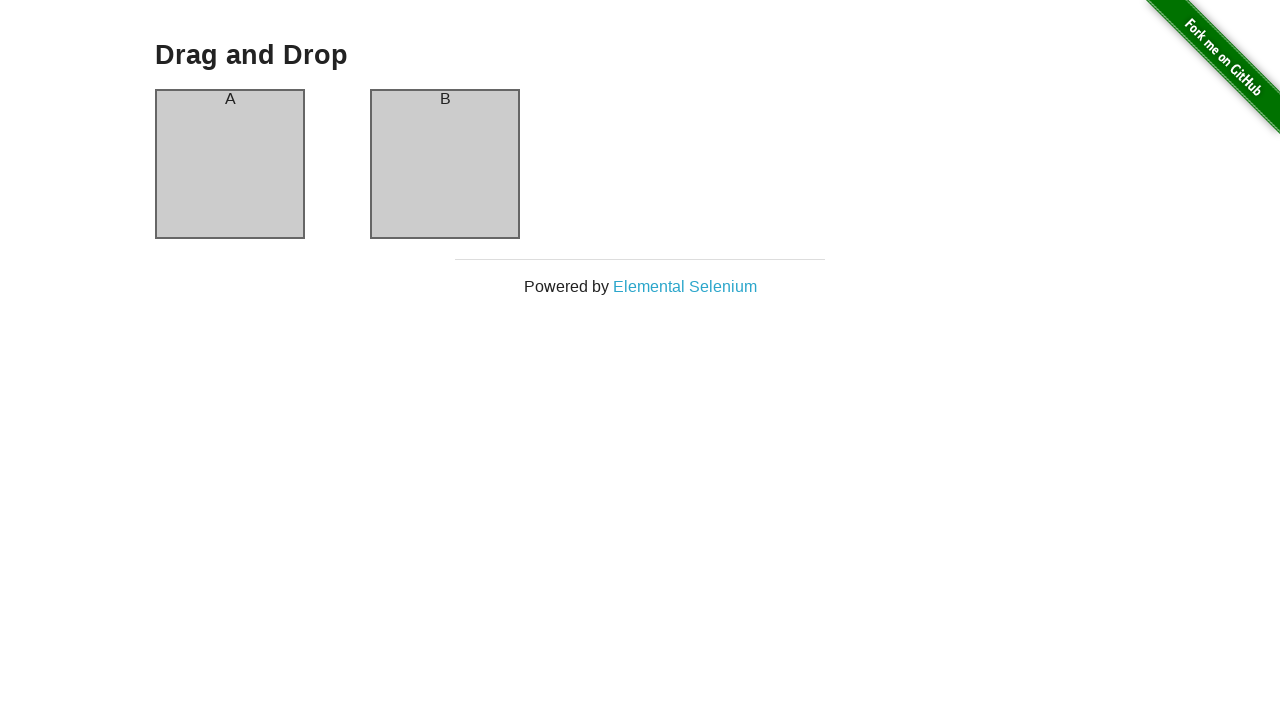

Located column B element
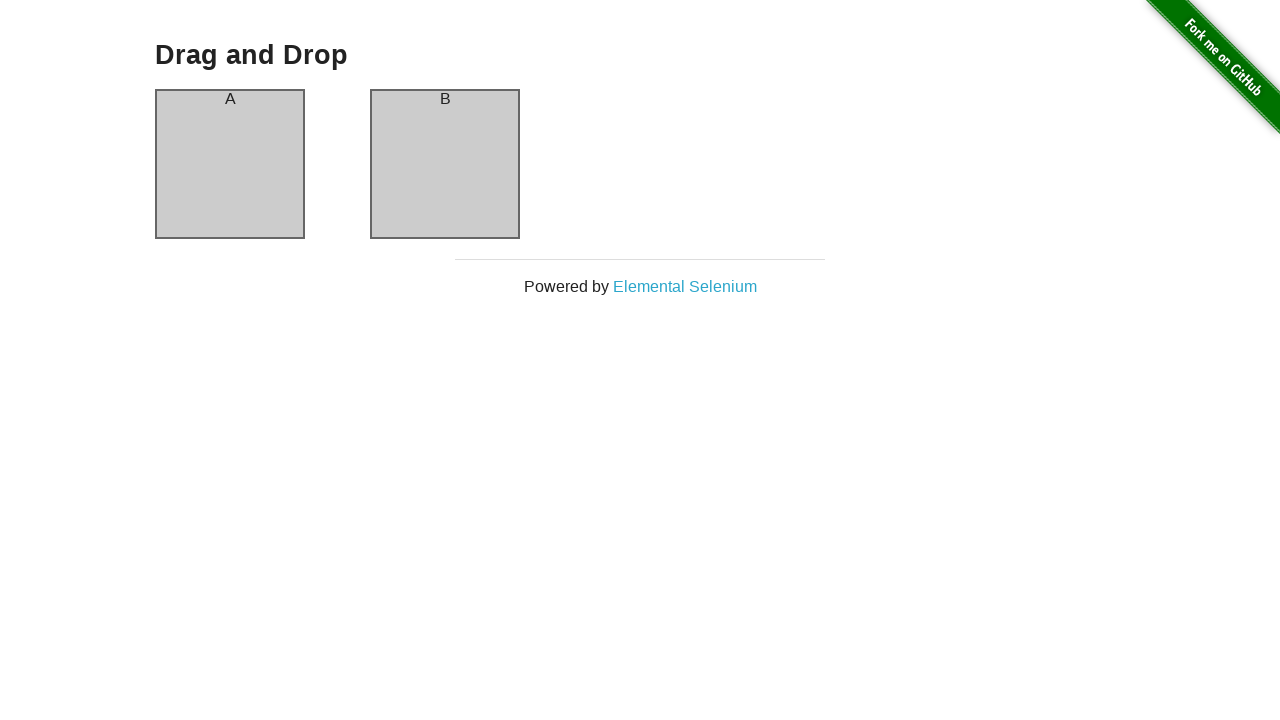

Dragged column A onto column B at (445, 164)
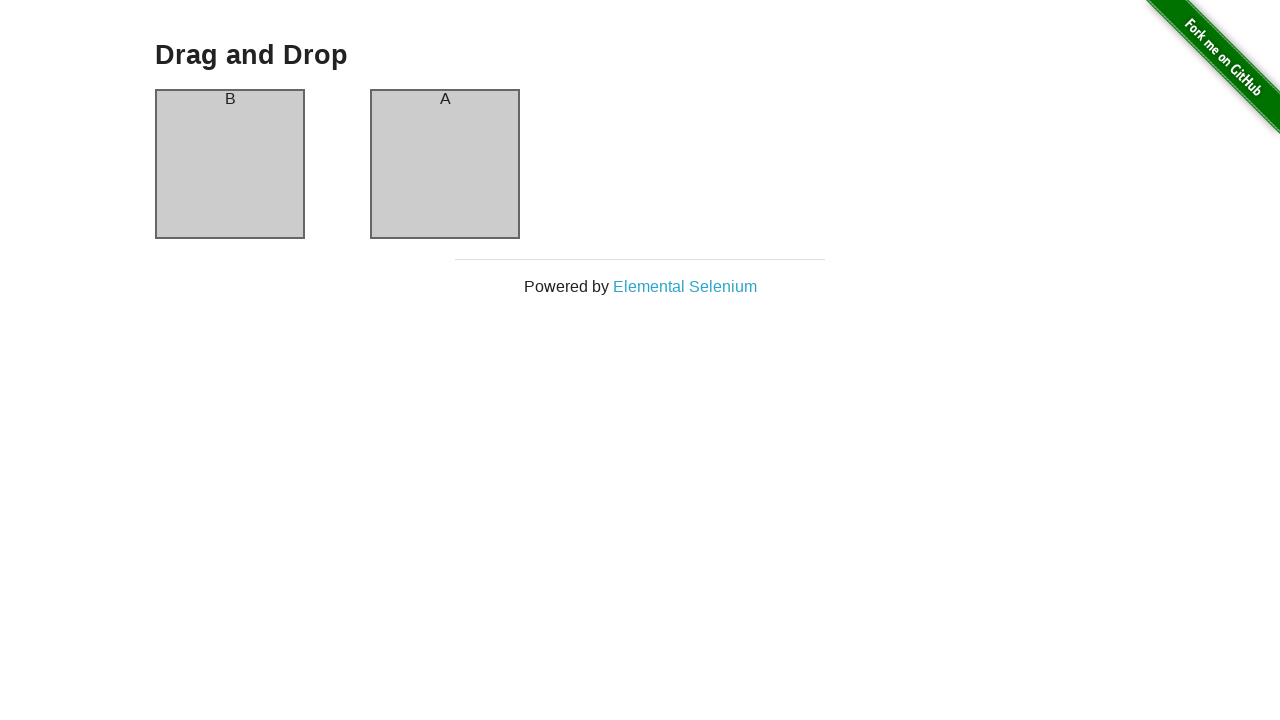

Located first column element to verify order change
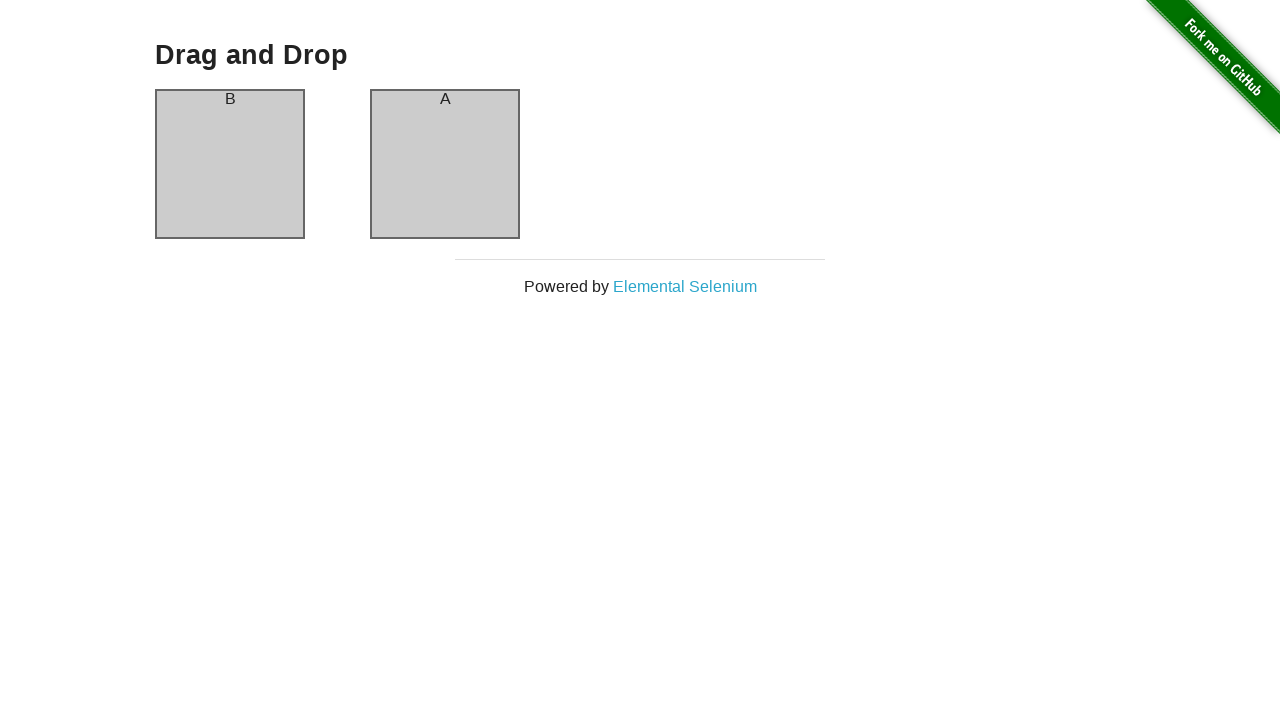

Confirmed columns are loaded and order has changed
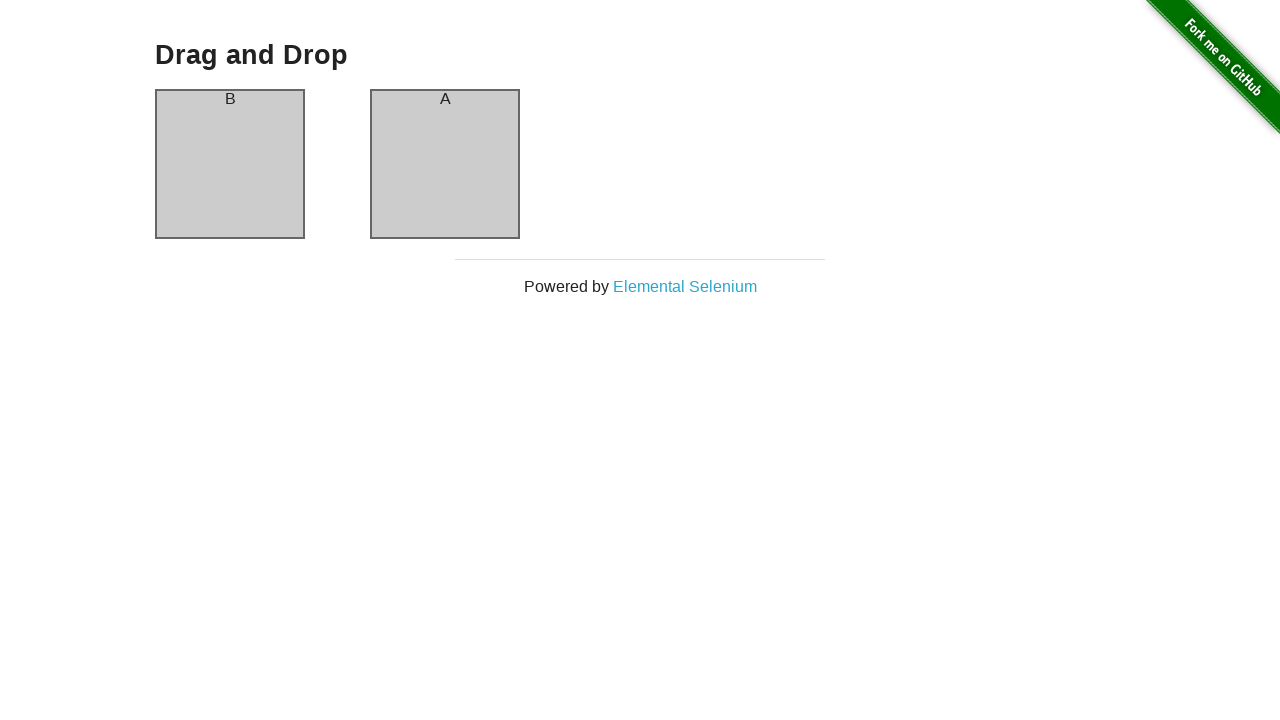

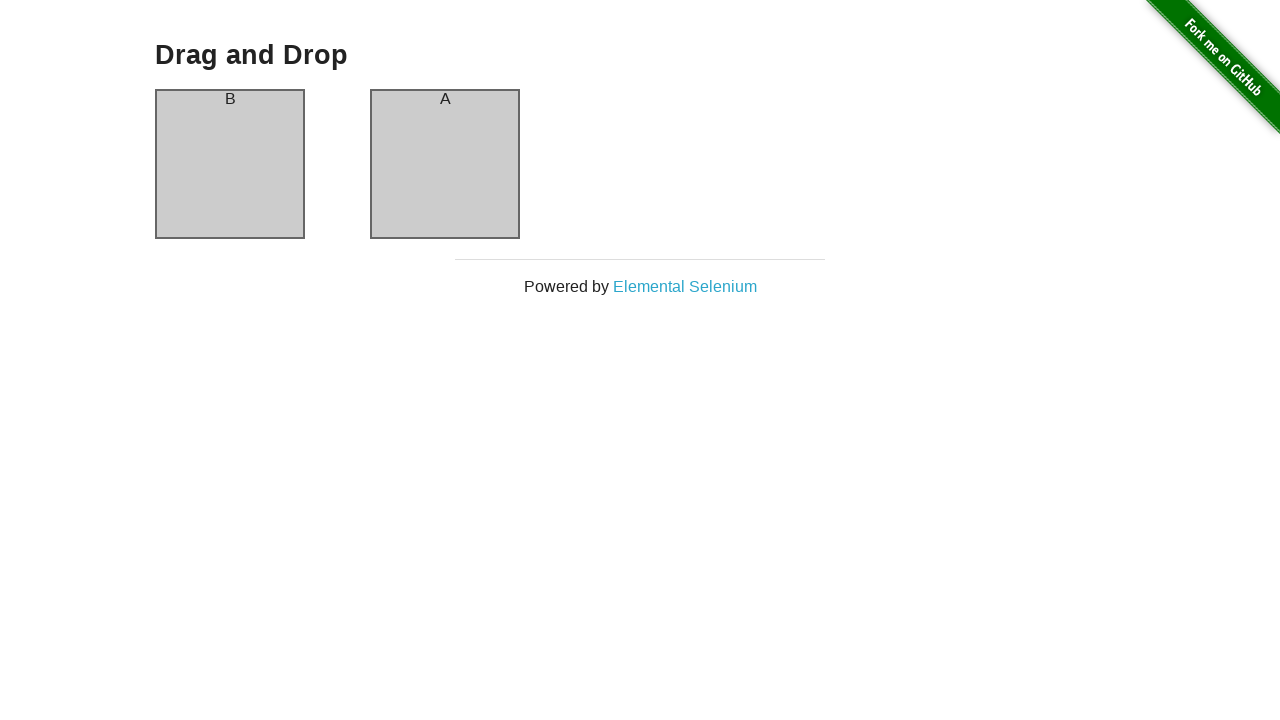